Tests clearing the complete state of all items by toggling the mark all checkbox

Starting URL: https://demo.playwright.dev/todomvc

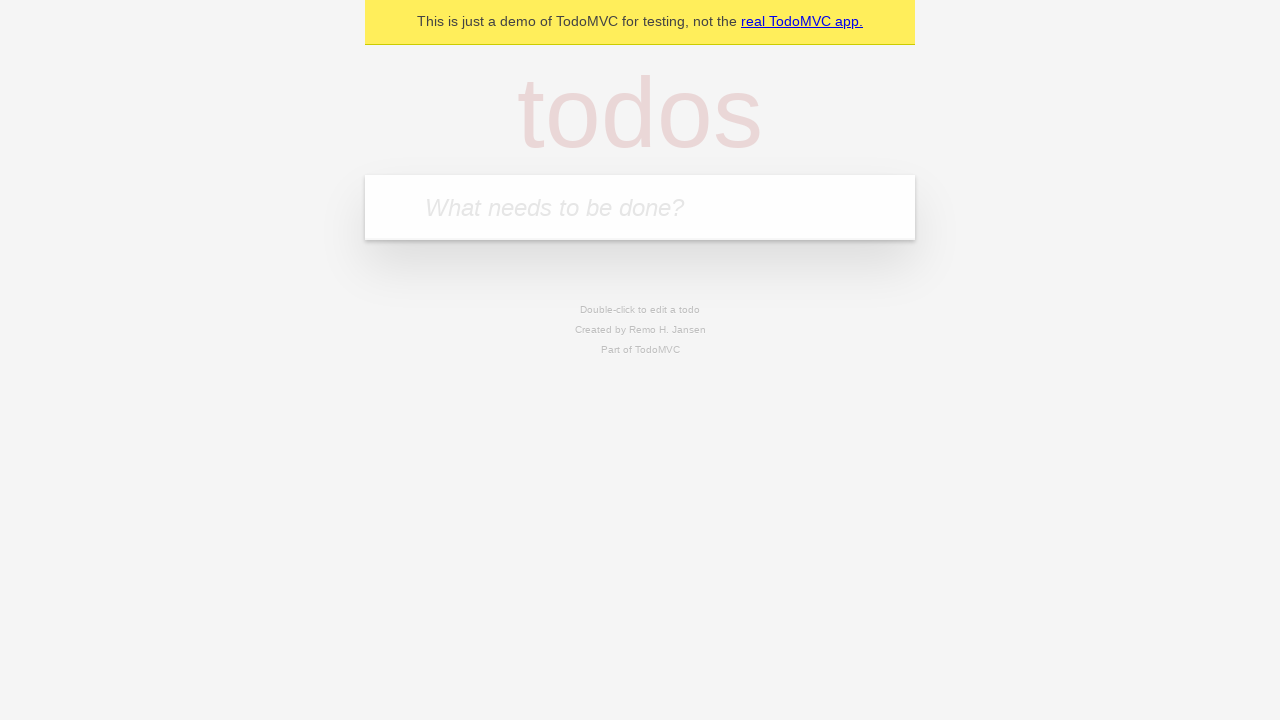

Filled todo input with 'buy some cheese' on internal:attr=[placeholder="What needs to be done?"i]
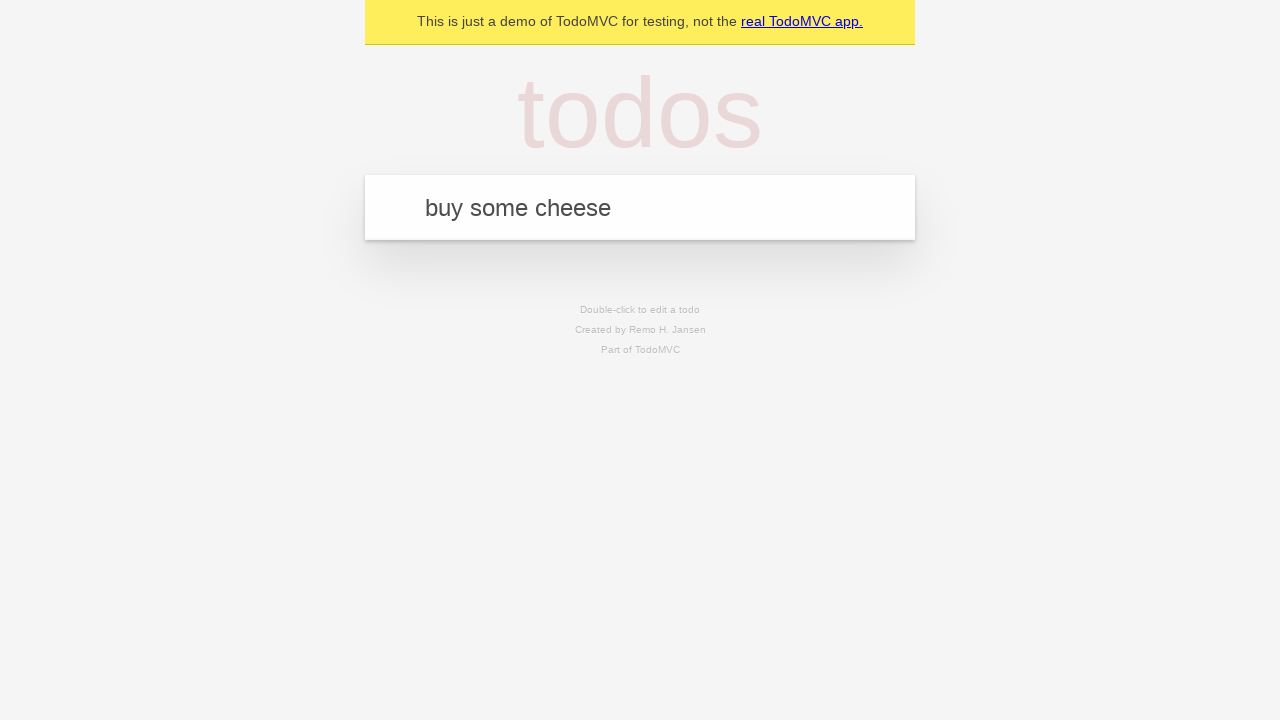

Pressed Enter to add first todo item on internal:attr=[placeholder="What needs to be done?"i]
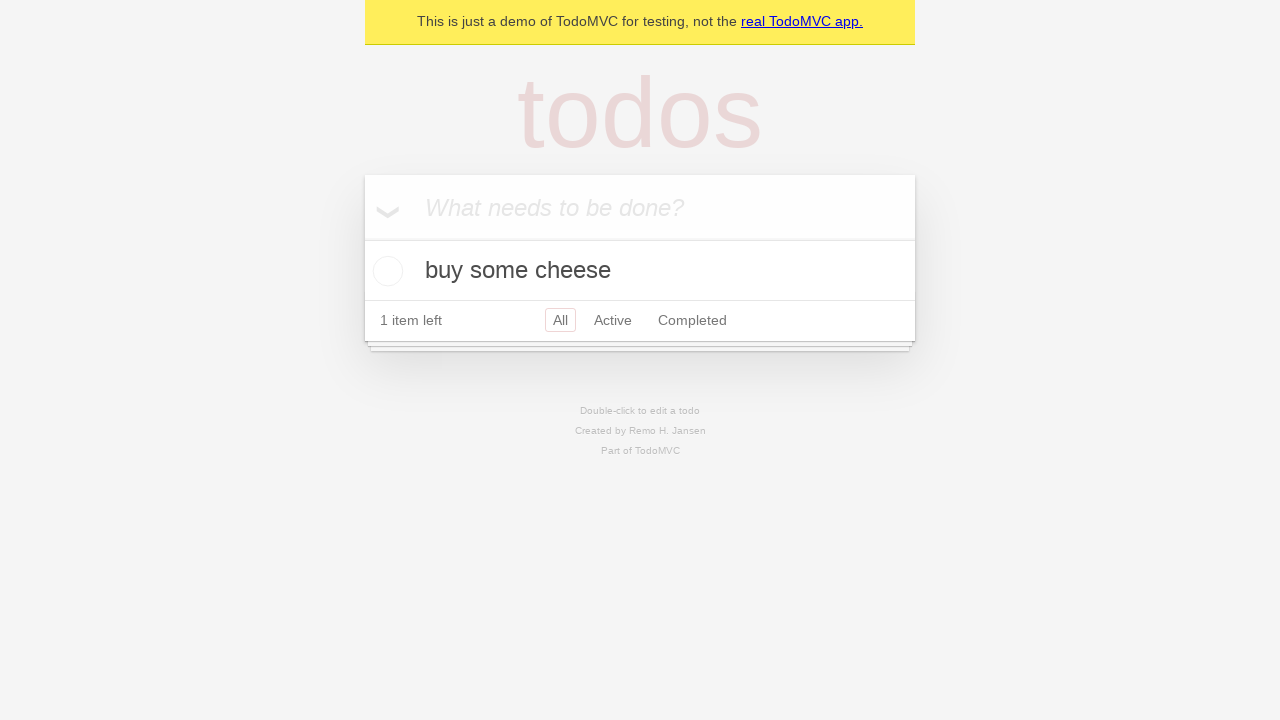

Filled todo input with 'feed the cat' on internal:attr=[placeholder="What needs to be done?"i]
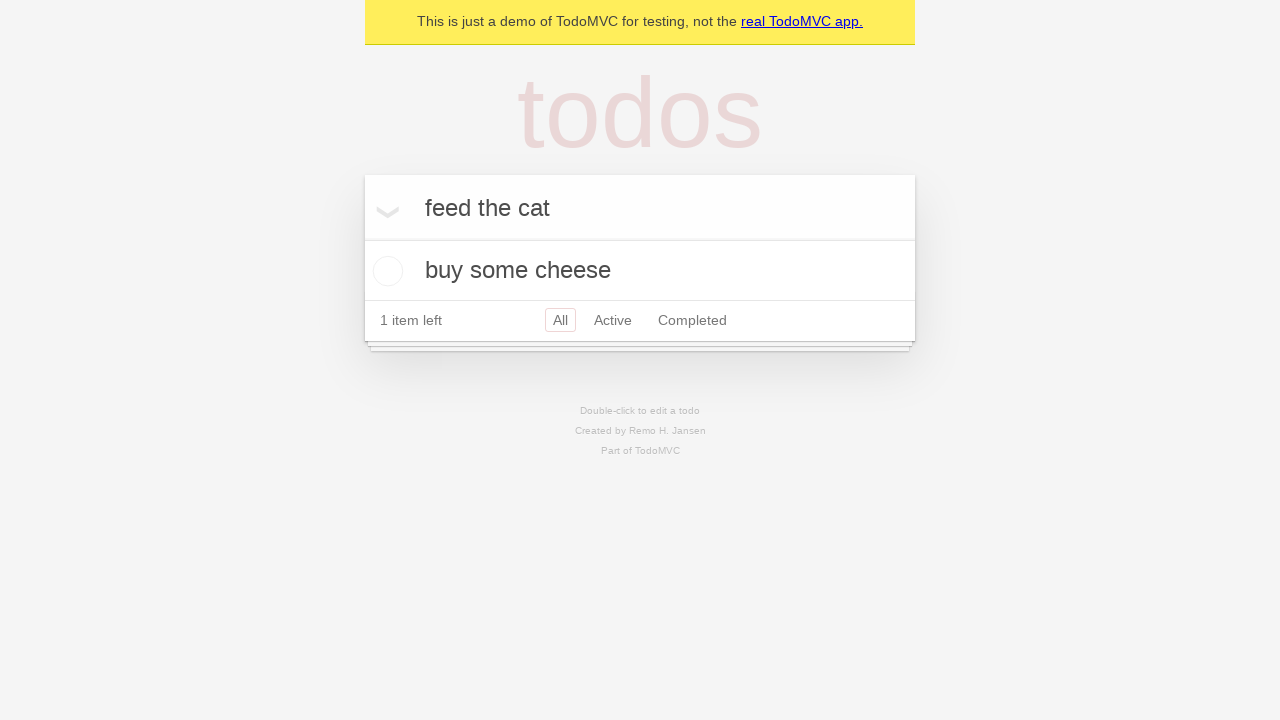

Pressed Enter to add second todo item on internal:attr=[placeholder="What needs to be done?"i]
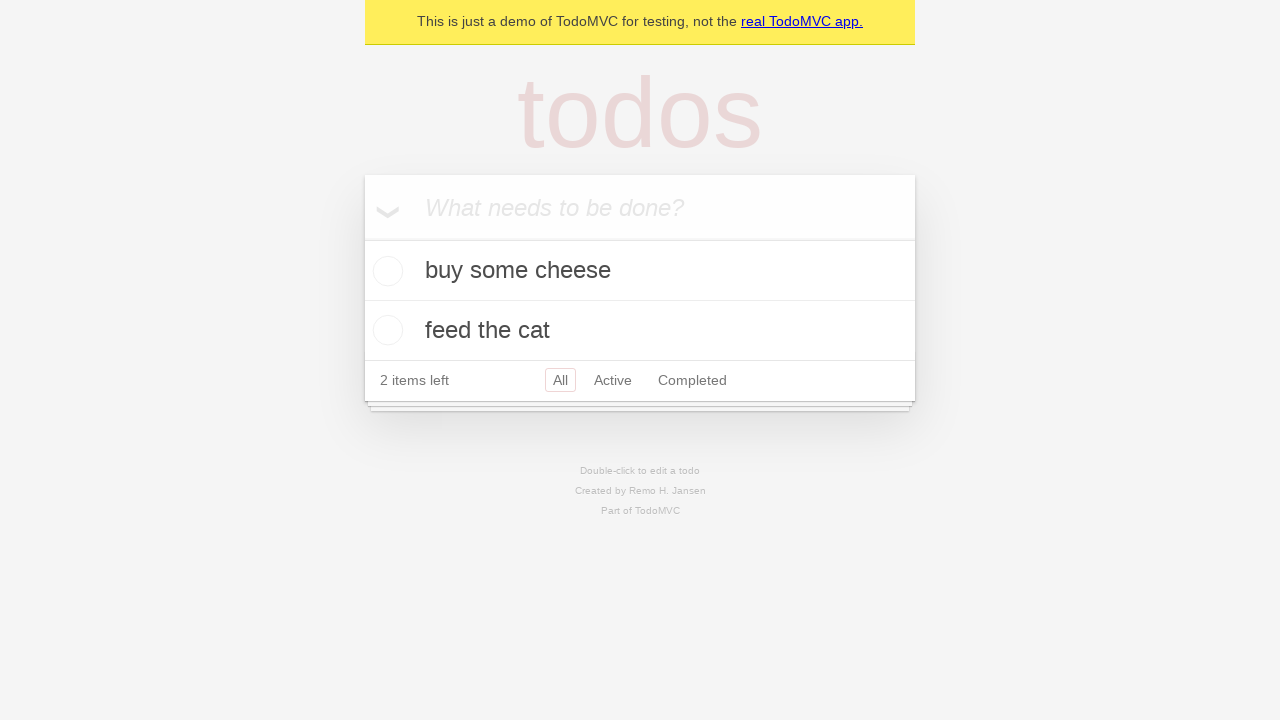

Filled todo input with 'book a doctors appointment' on internal:attr=[placeholder="What needs to be done?"i]
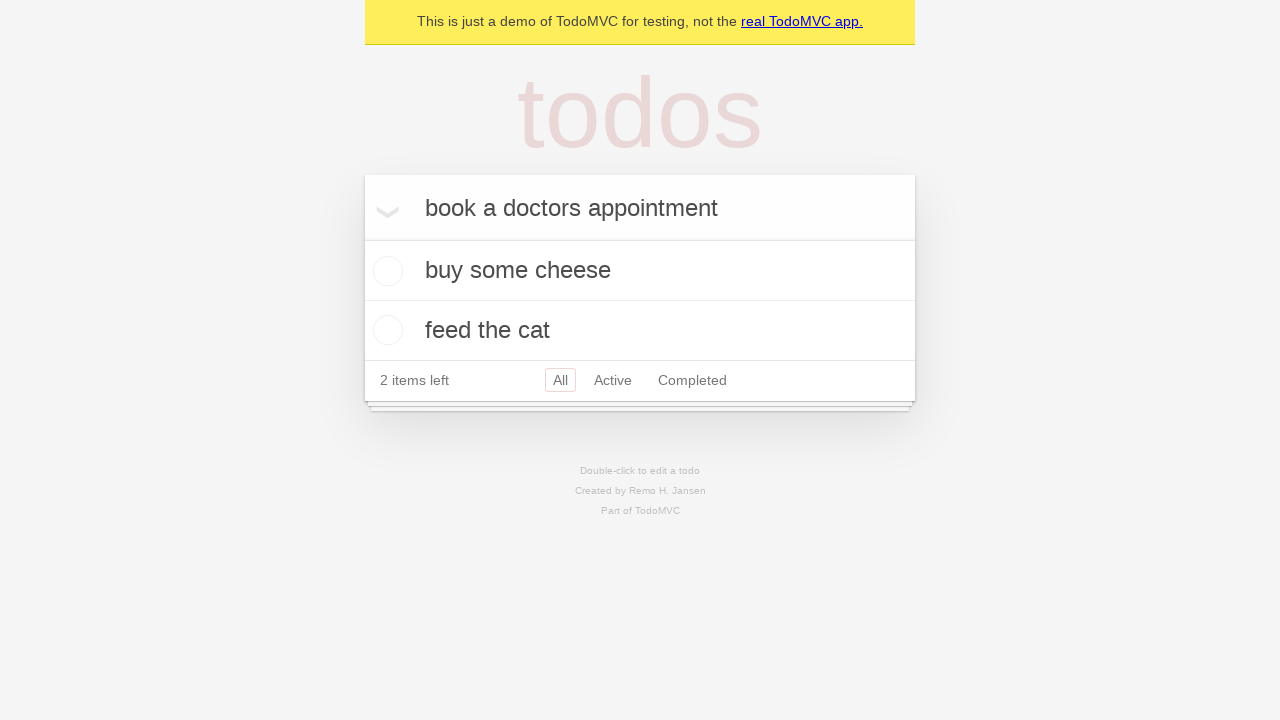

Pressed Enter to add third todo item on internal:attr=[placeholder="What needs to be done?"i]
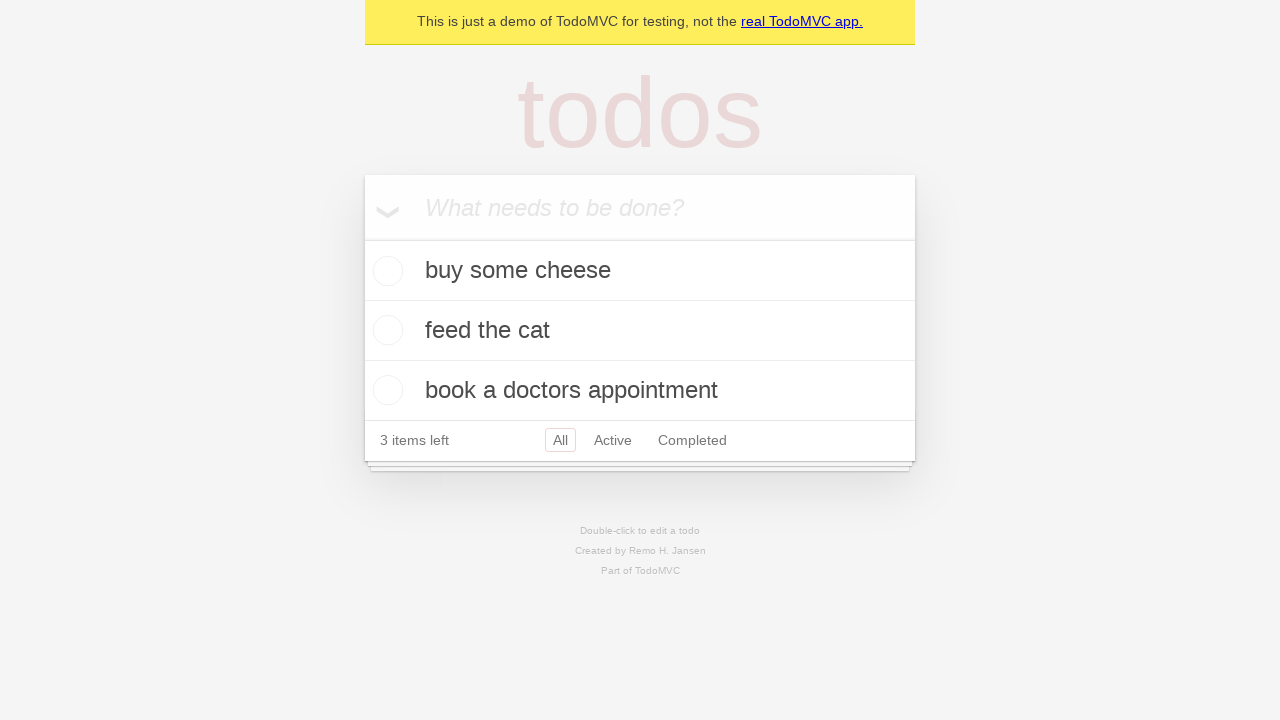

Clicked Mark all as complete checkbox to mark all items as completed at (362, 238) on internal:label="Mark all as complete"i
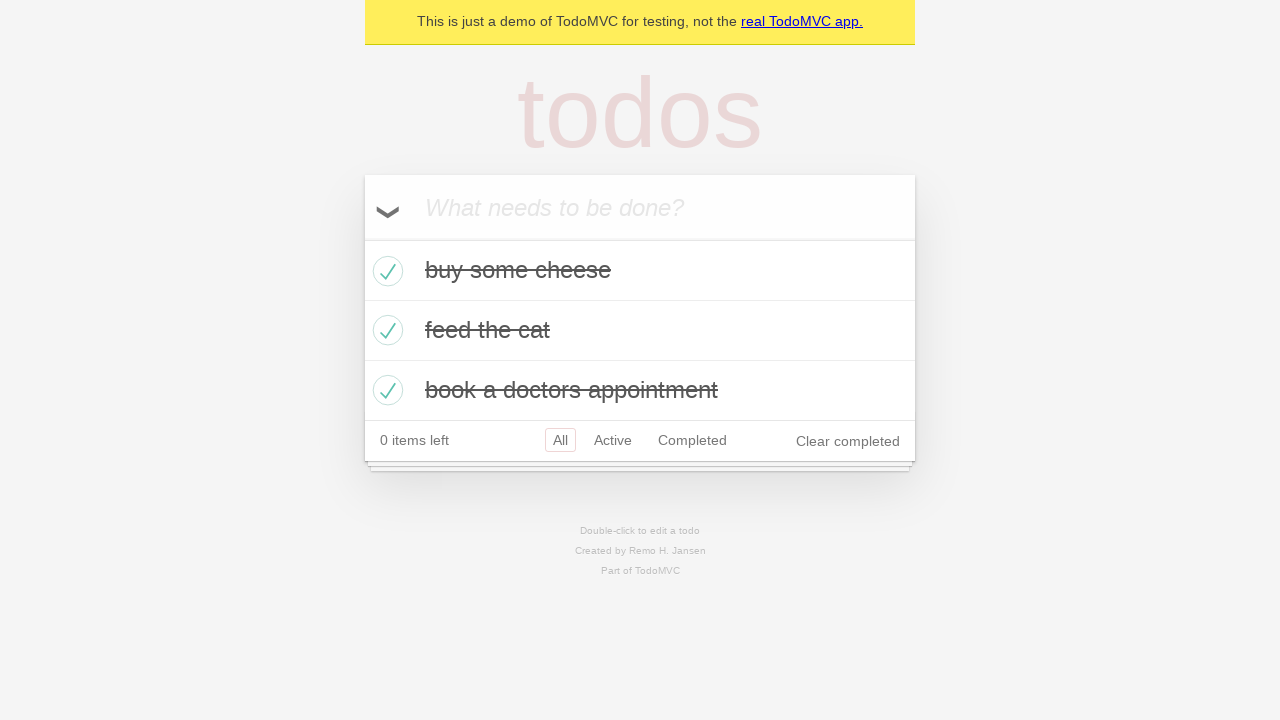

Unchecked Mark all as complete checkbox to clear complete state of all items at (362, 238) on internal:label="Mark all as complete"i
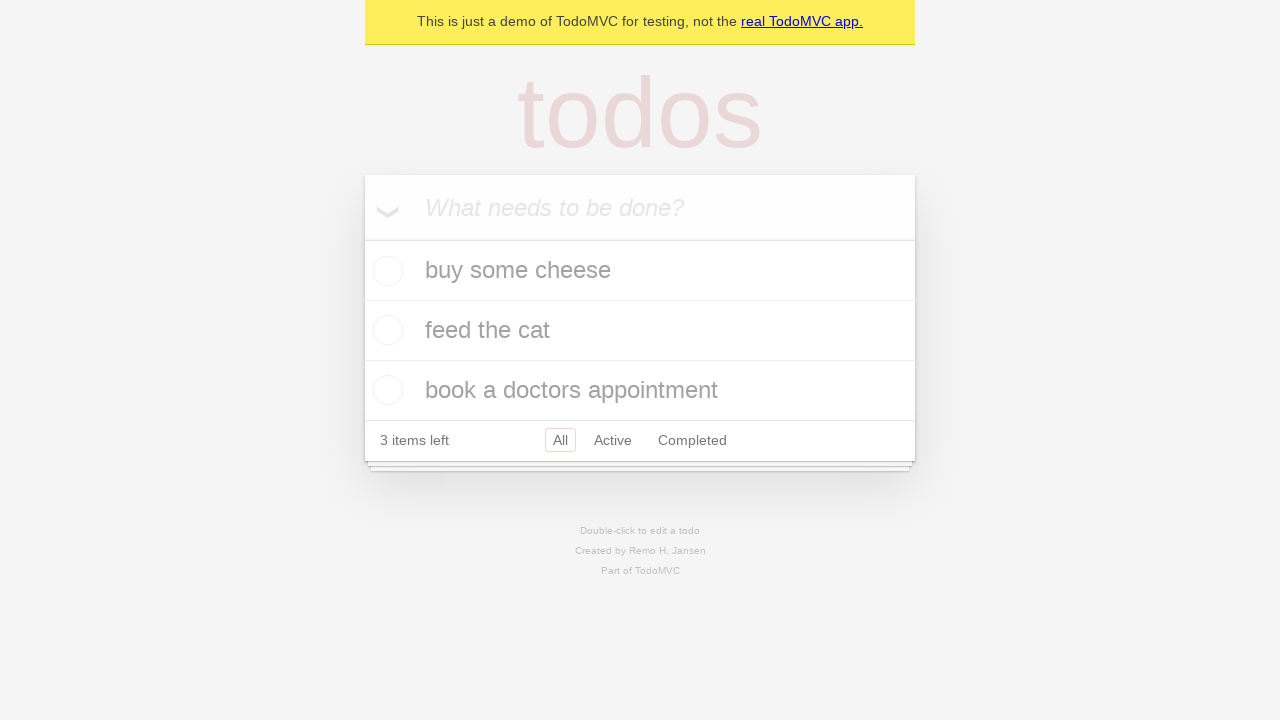

Waited for todo items to be in uncompleted state
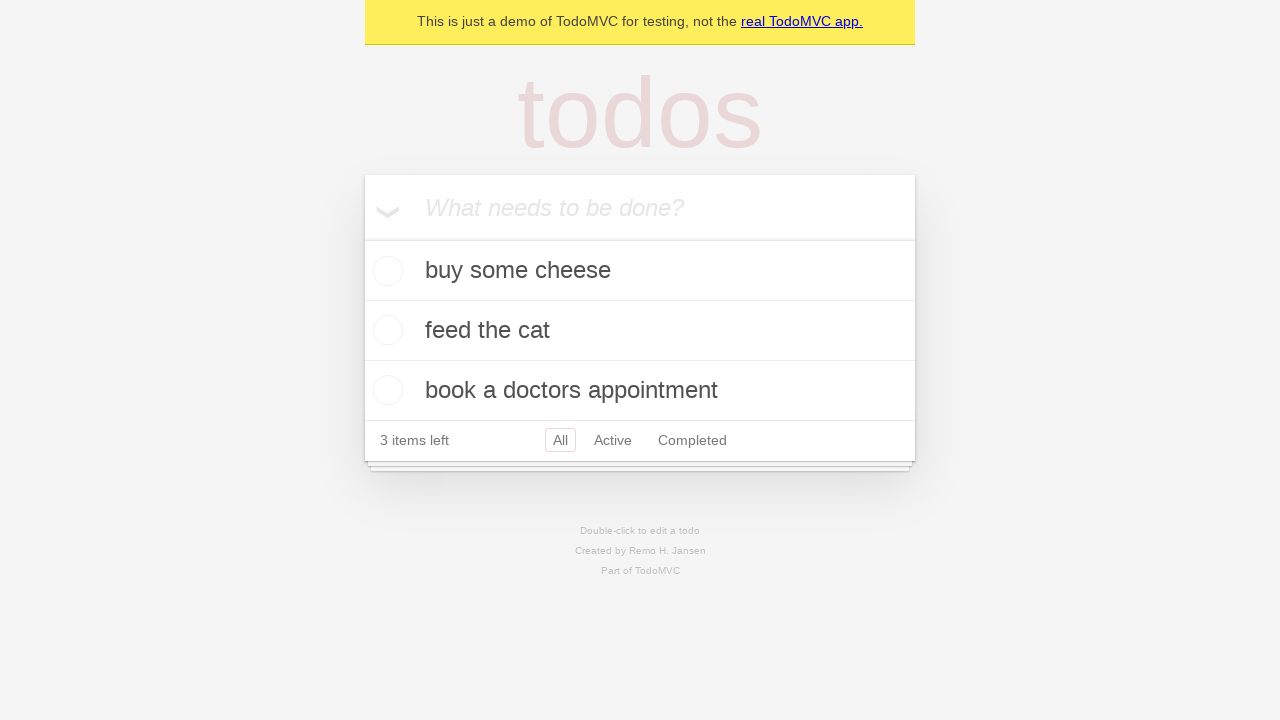

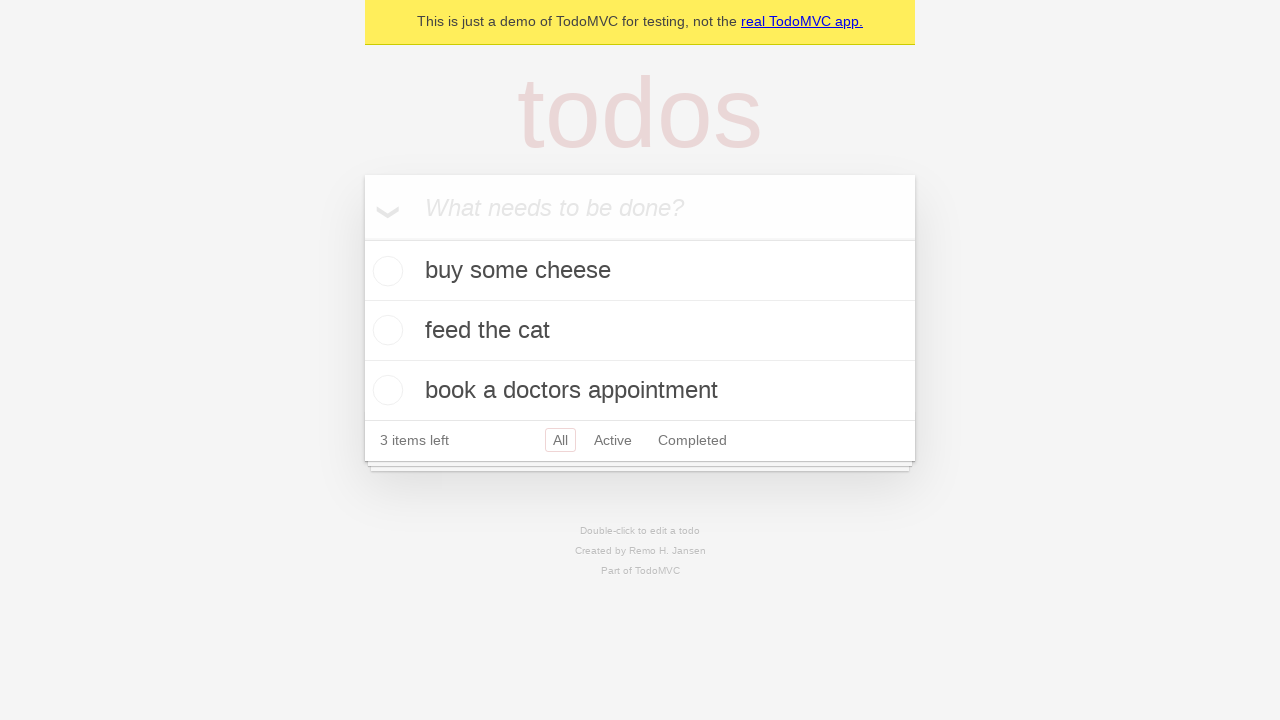